Tests DuckDuckGo search functionality by entering a search query, submitting via keyboard, and verifying the page title contains the search term.

Starting URL: https://duckduckgo.com

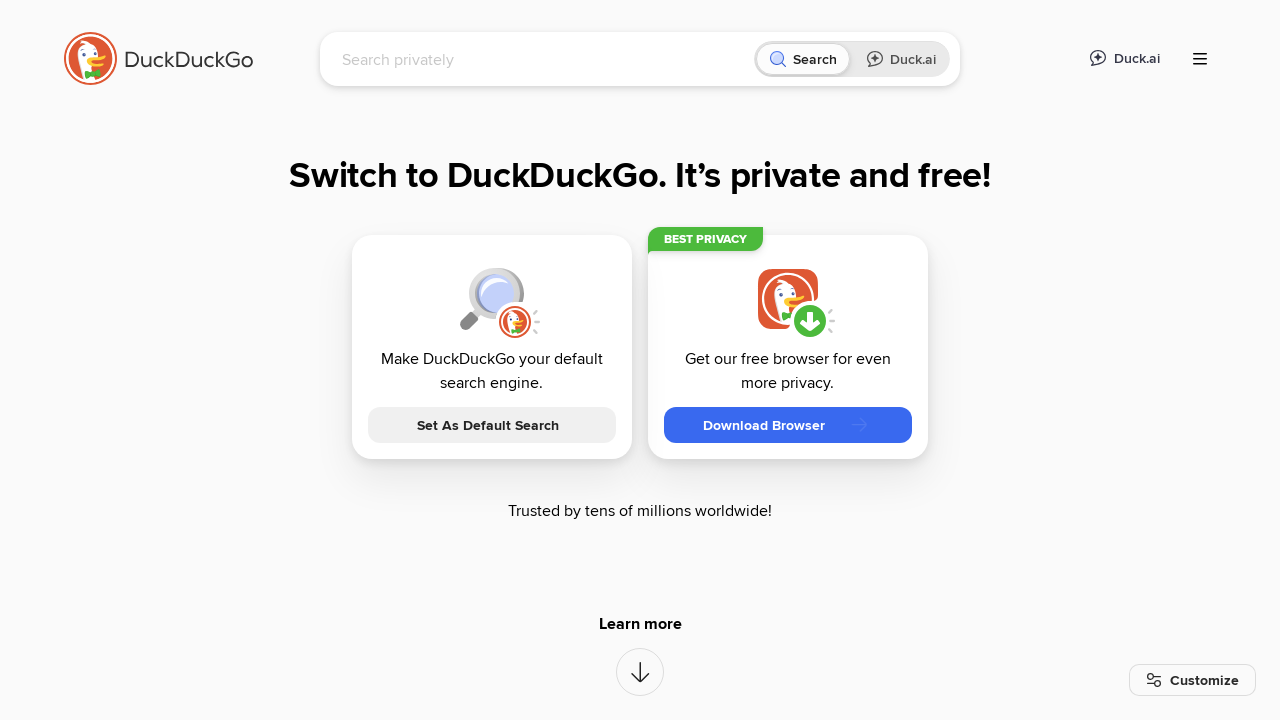

Filled search box with 'LambdaTest' on [name='q']
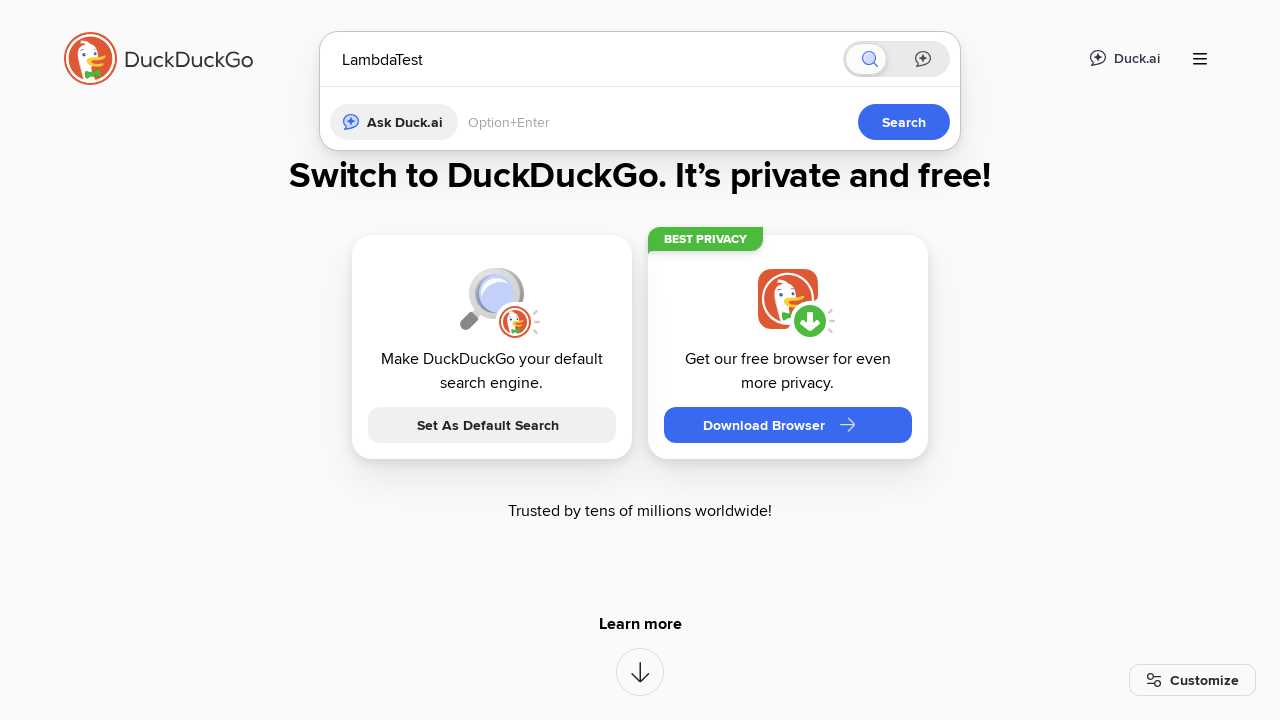

Pressed Enter to submit search query
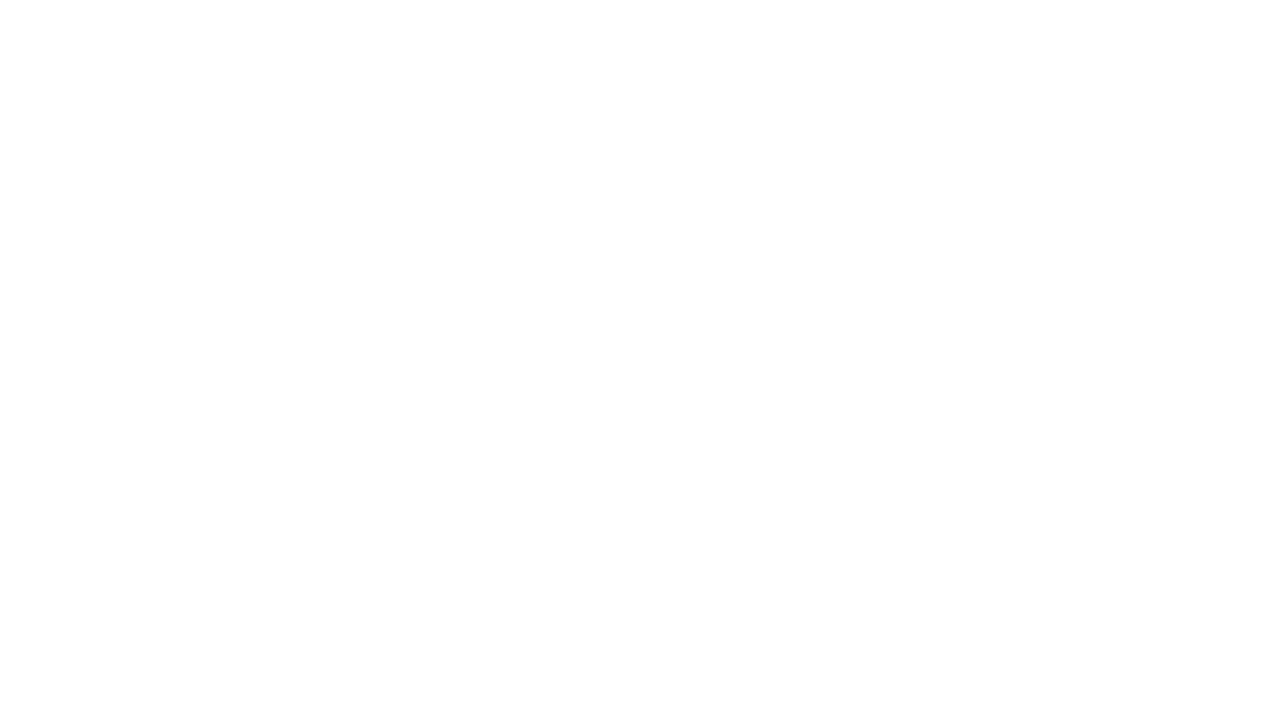

Waited for page to load
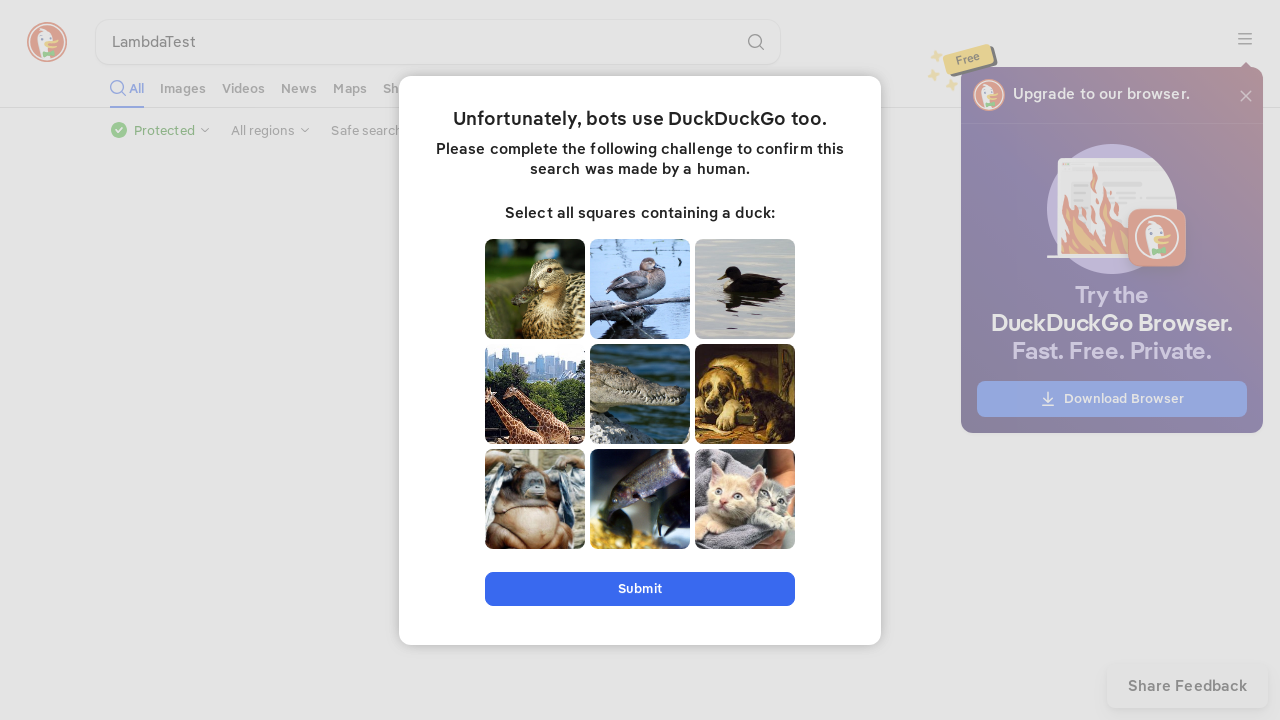

Retrieved page title: LambdaTest at DuckDuckGo
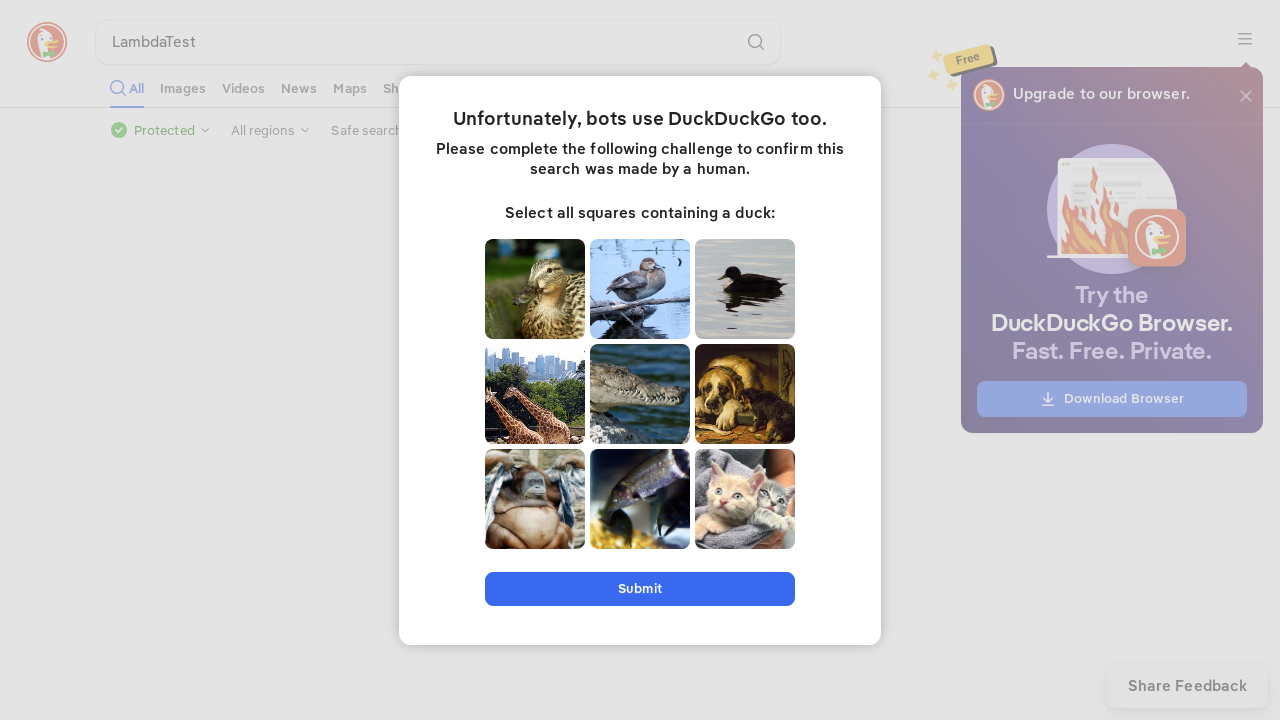

Verified page title contains 'LambdaTest'
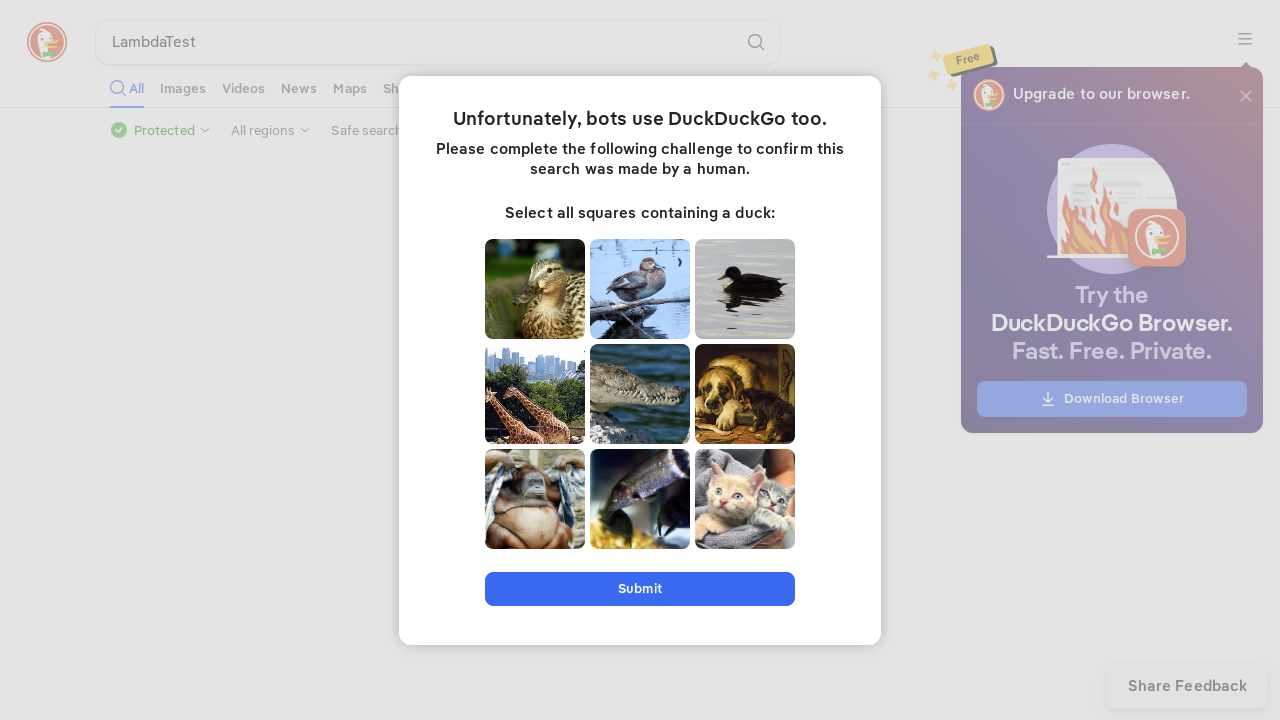

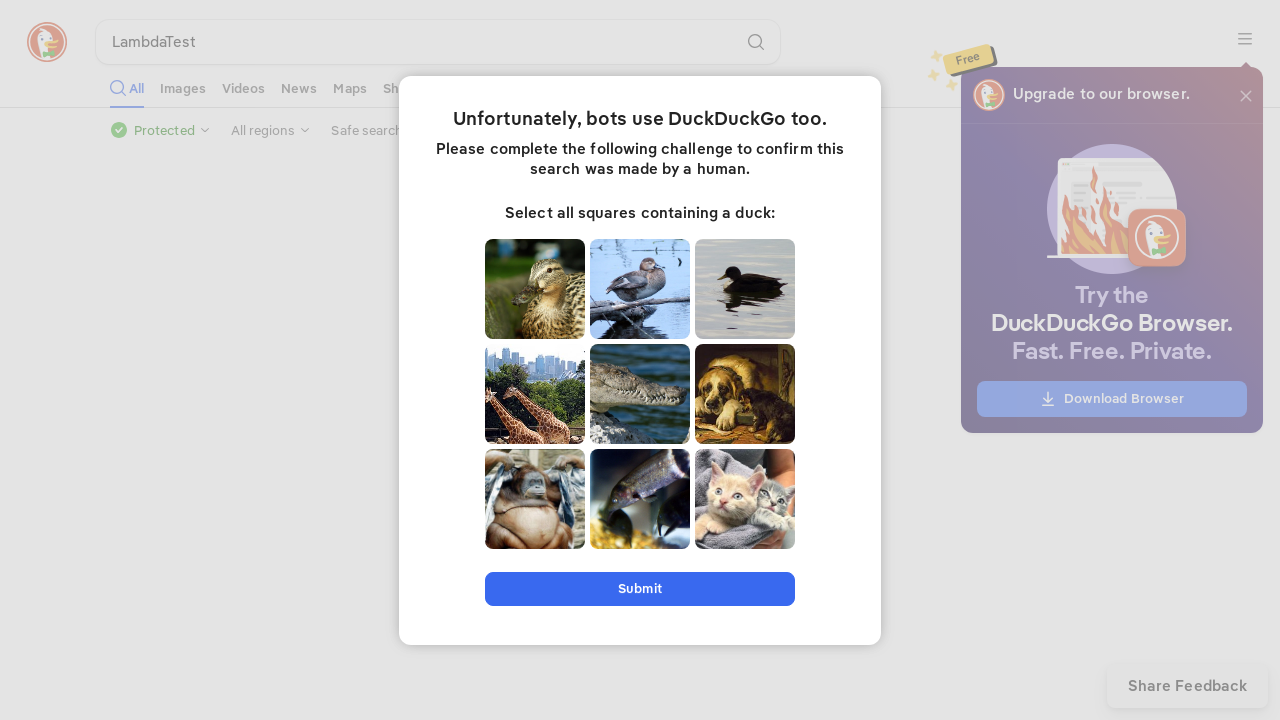